Tests iframe handling by navigating to a page with iframes, switching to a specific iframe named "oddcouple", and verifying text content within that iframe.

Starting URL: https://nunzioweb.com/index.shtml

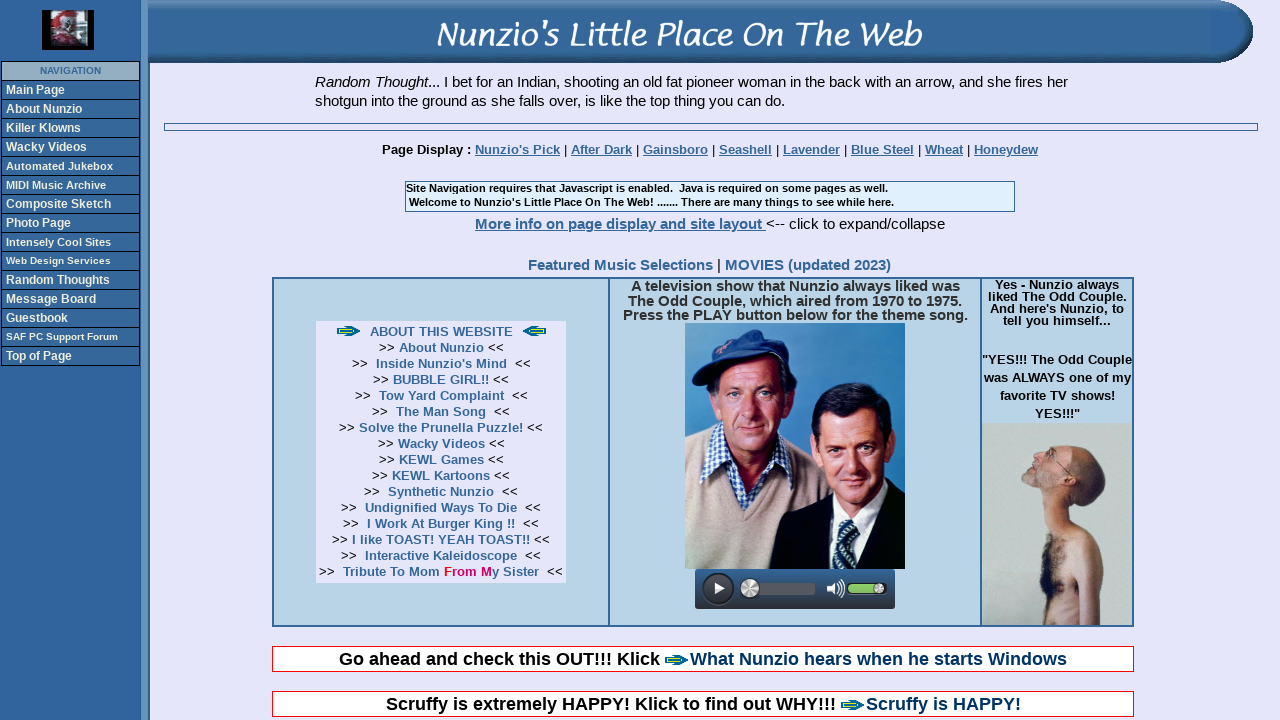

Waited for iframes to load on the page
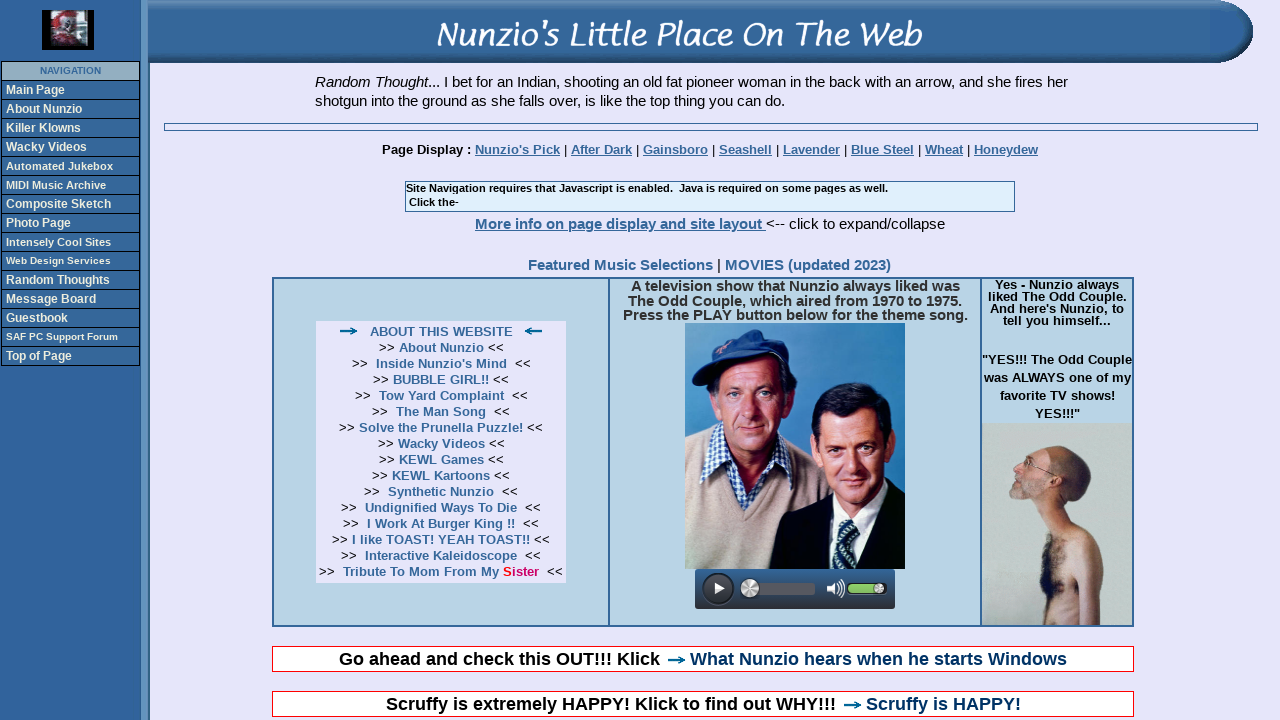

Counted 10 iframes on the page
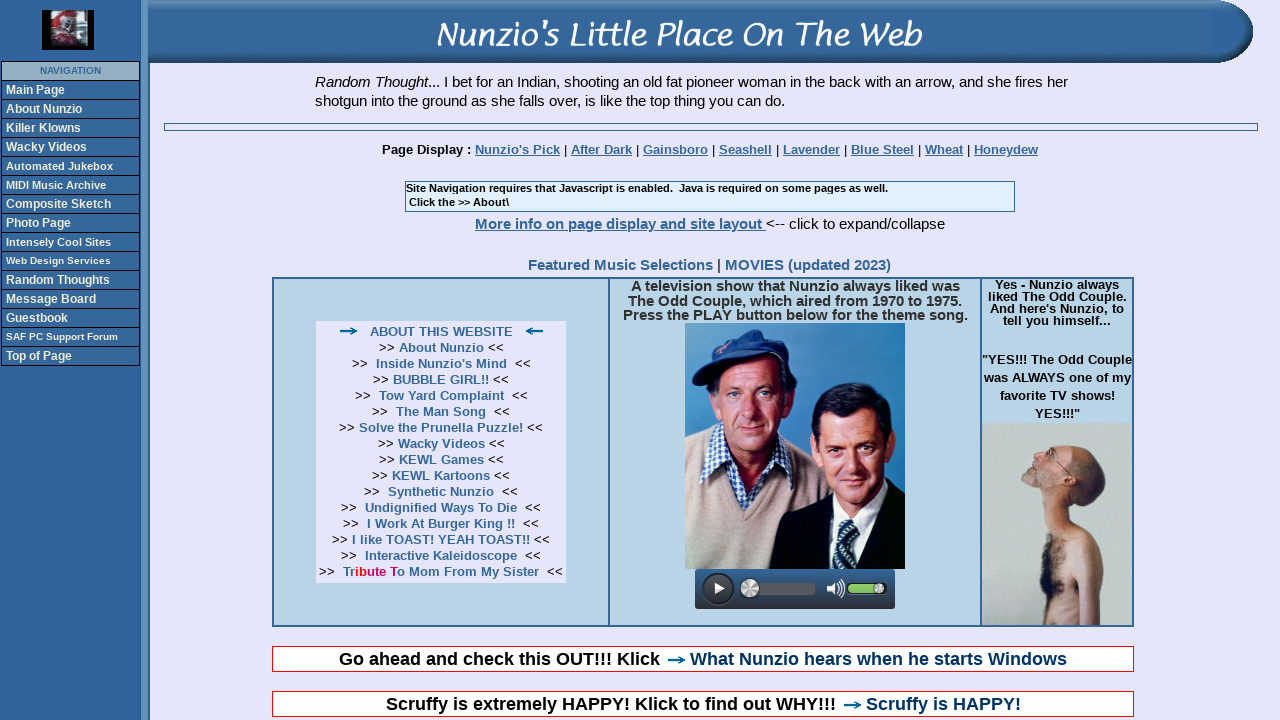

Located the 'oddcouple' iframe
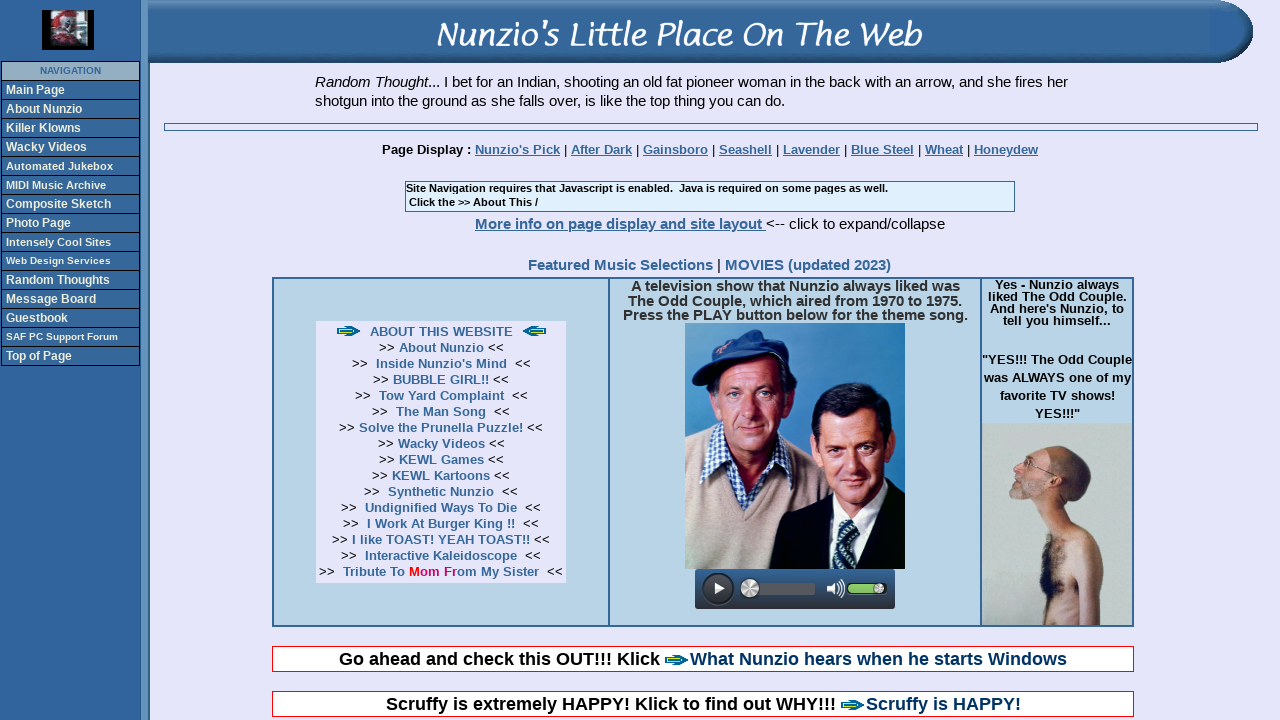

Retrieved text content from iframe: 'A television show that Nunzio always liked wasThe Odd Couple, which aired from 1970 to 1975.Press the PLAY button below for the theme song.'
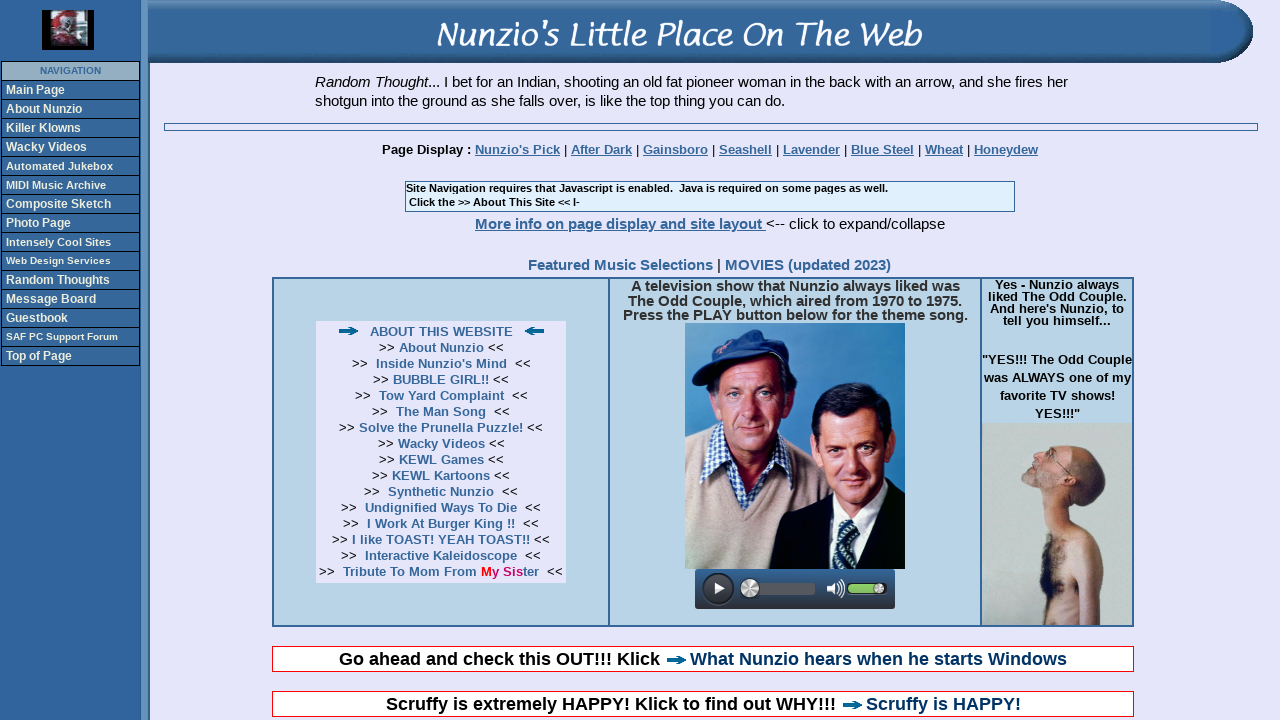

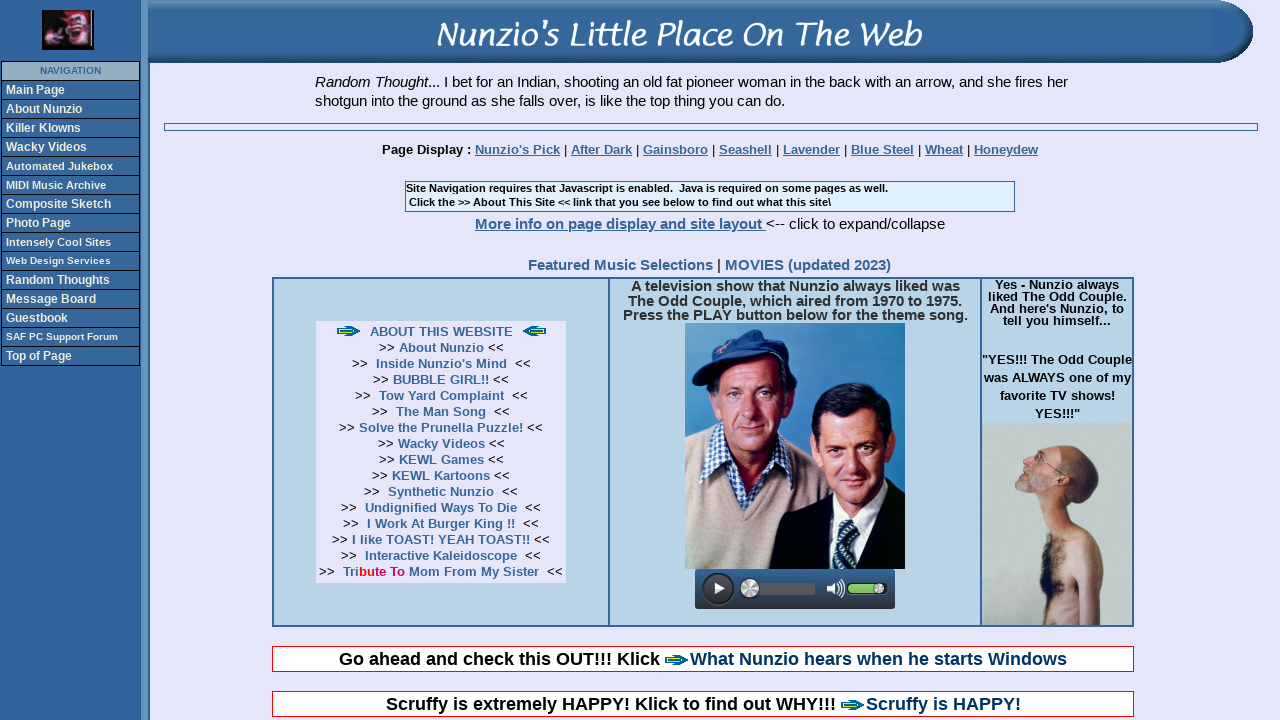